Tests JavaScript alert handling by triggering and accepting an alert dialog

Starting URL: https://demo.automationtesting.in/Alerts.html

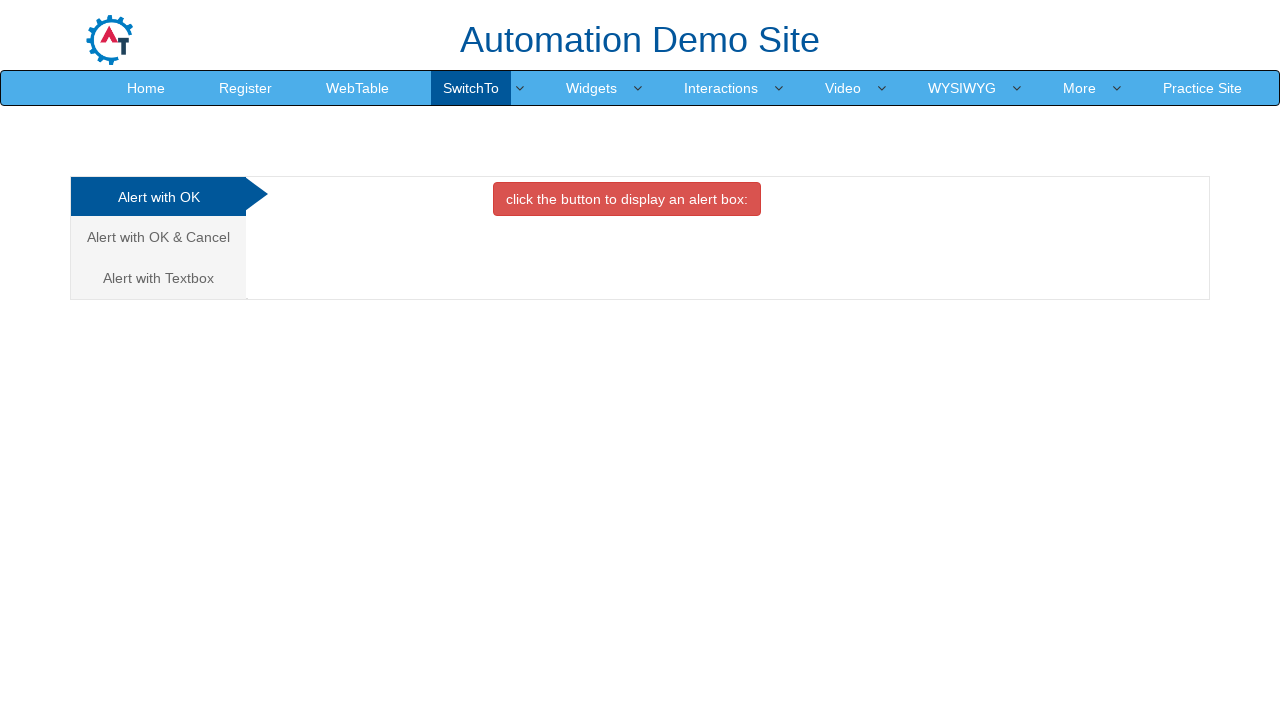

Set viewport size to 1920x1080
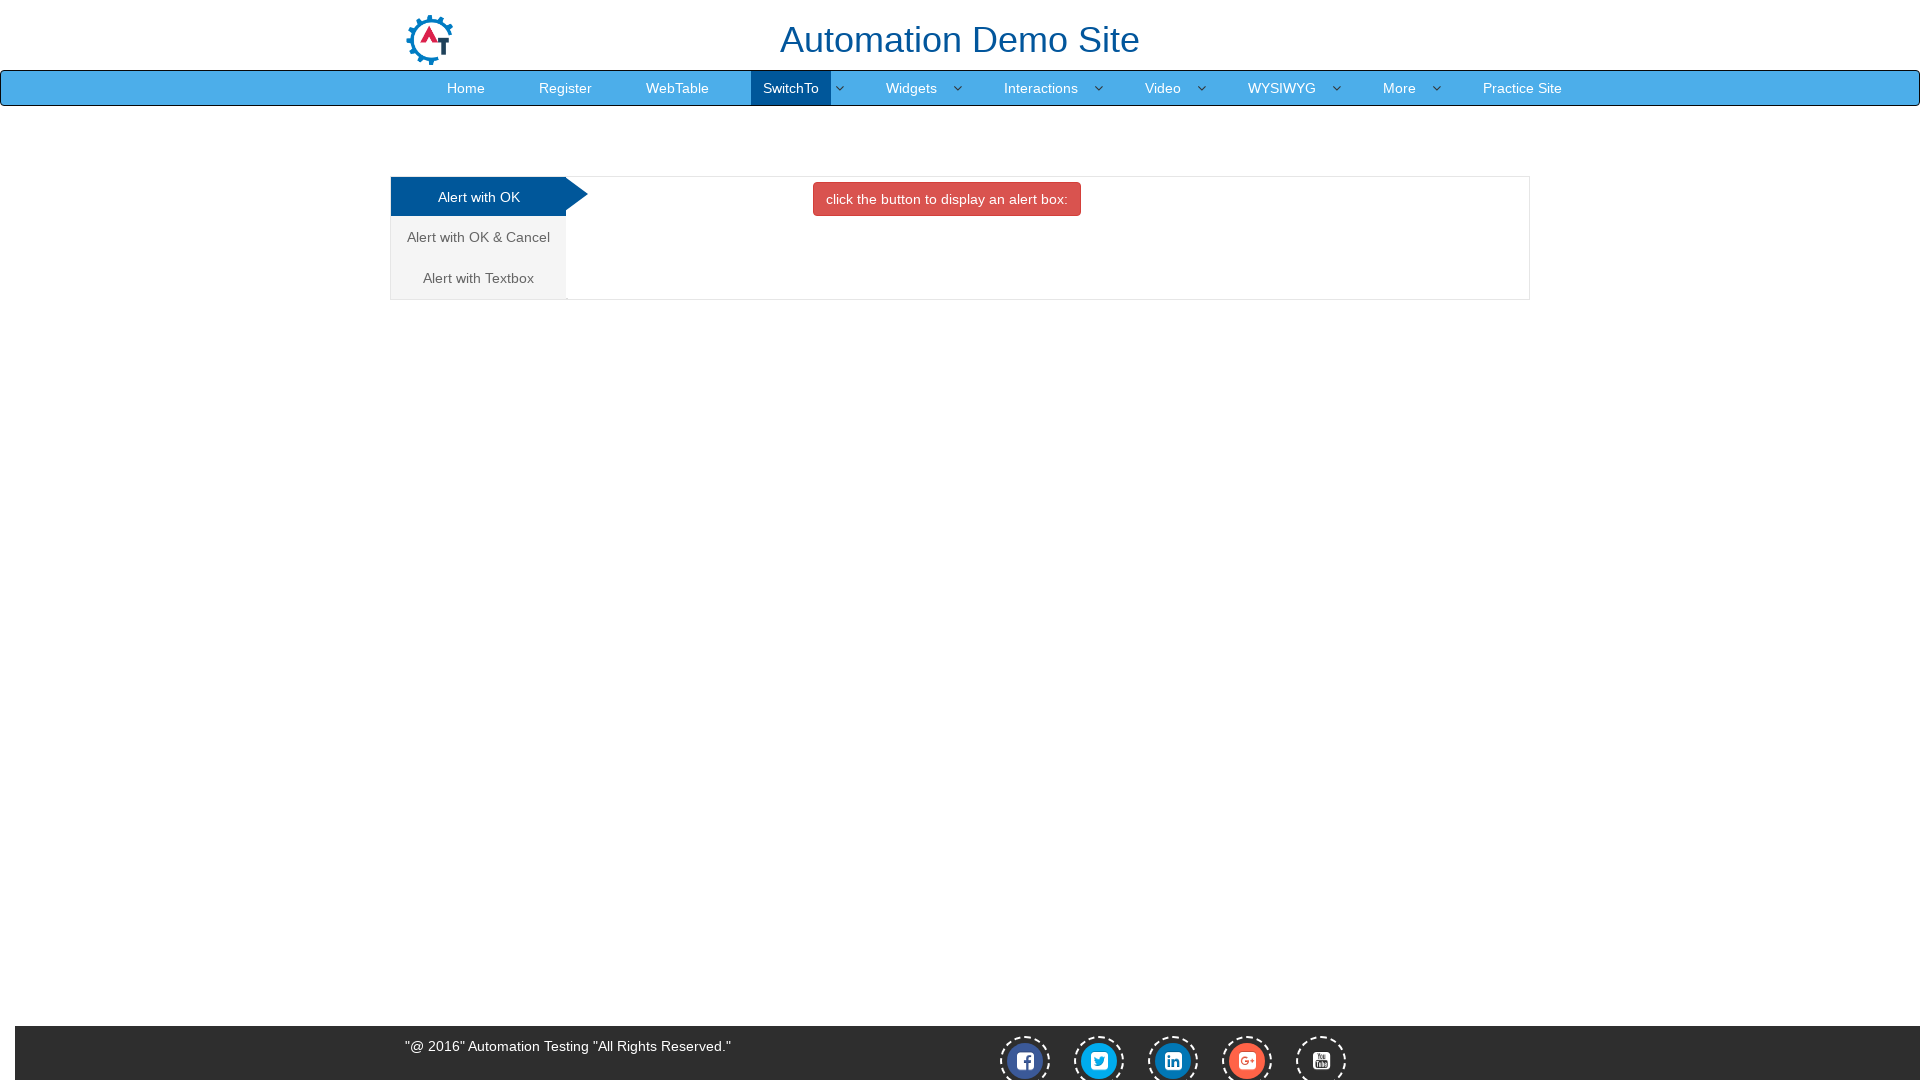

Set up alert dialog handler to accept alerts
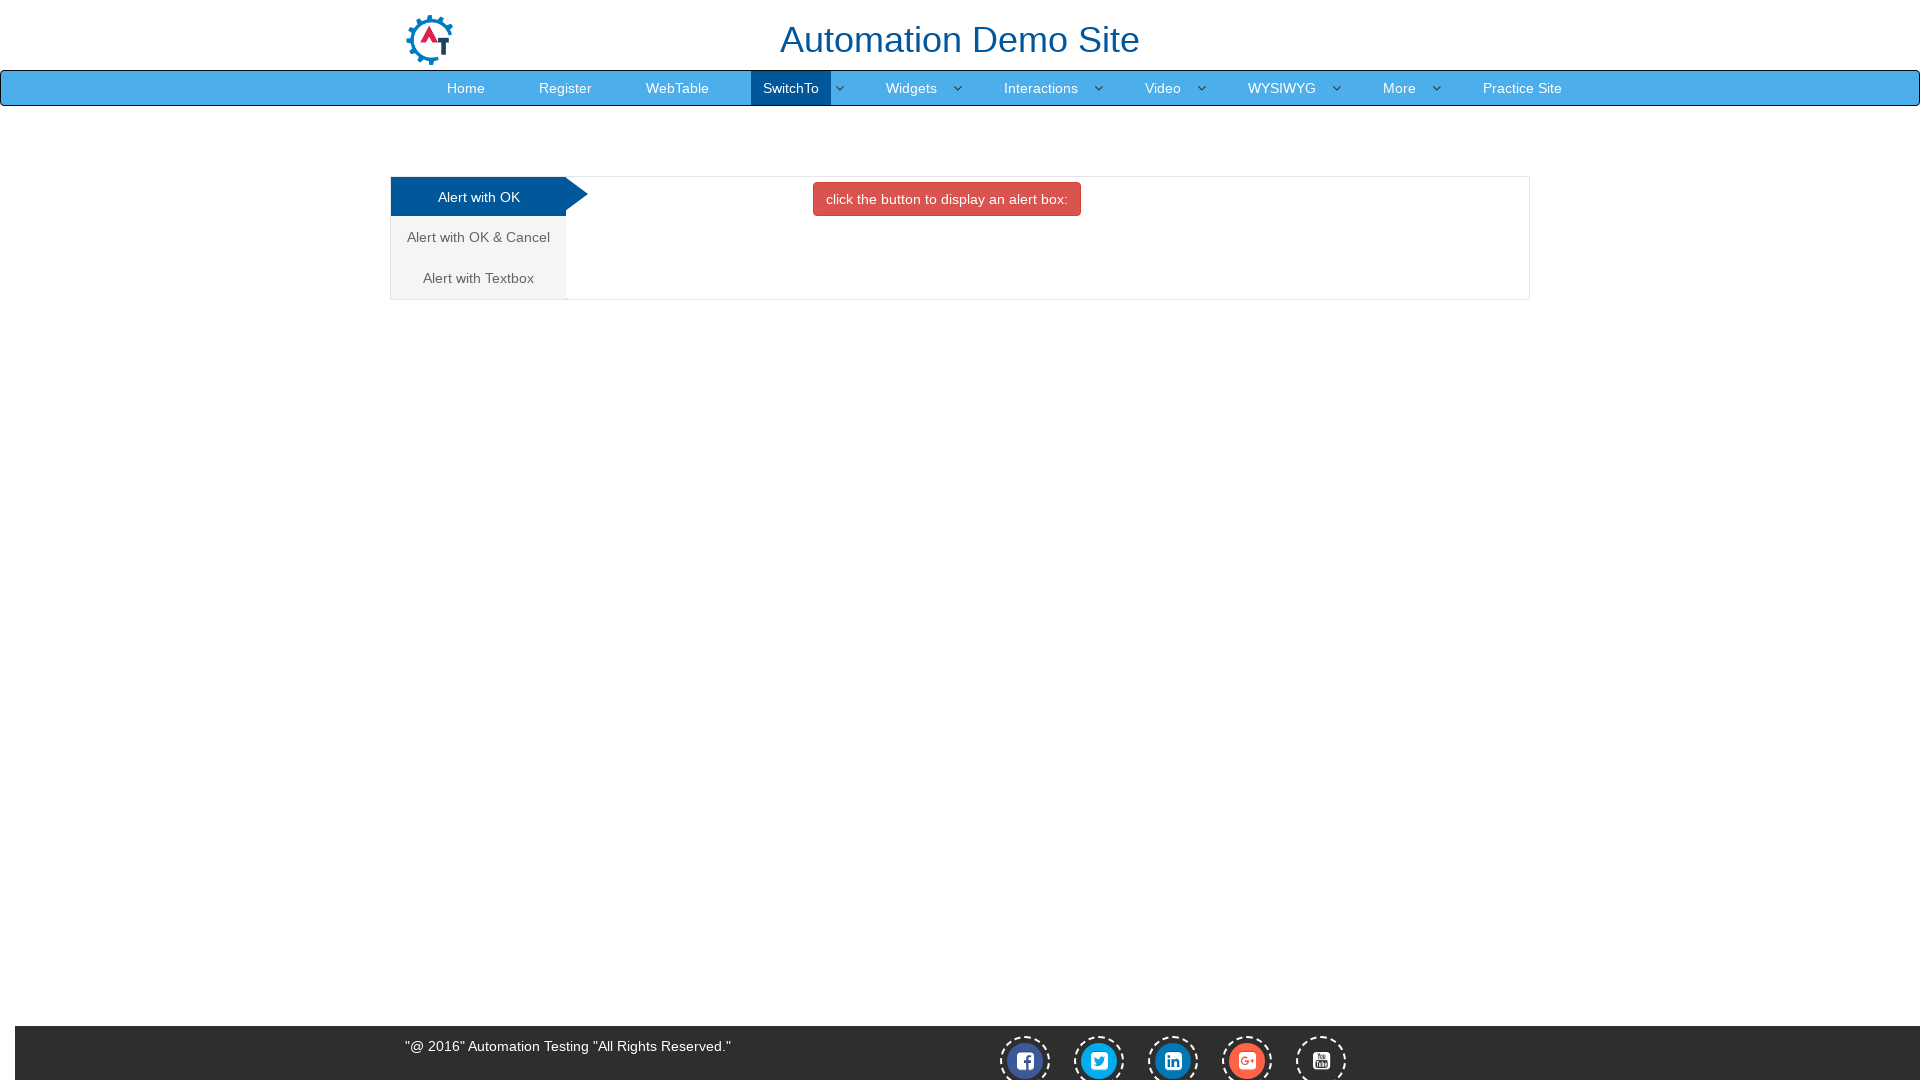

Clicked button to trigger JavaScript alert at (947, 199) on button.btn.btn-danger
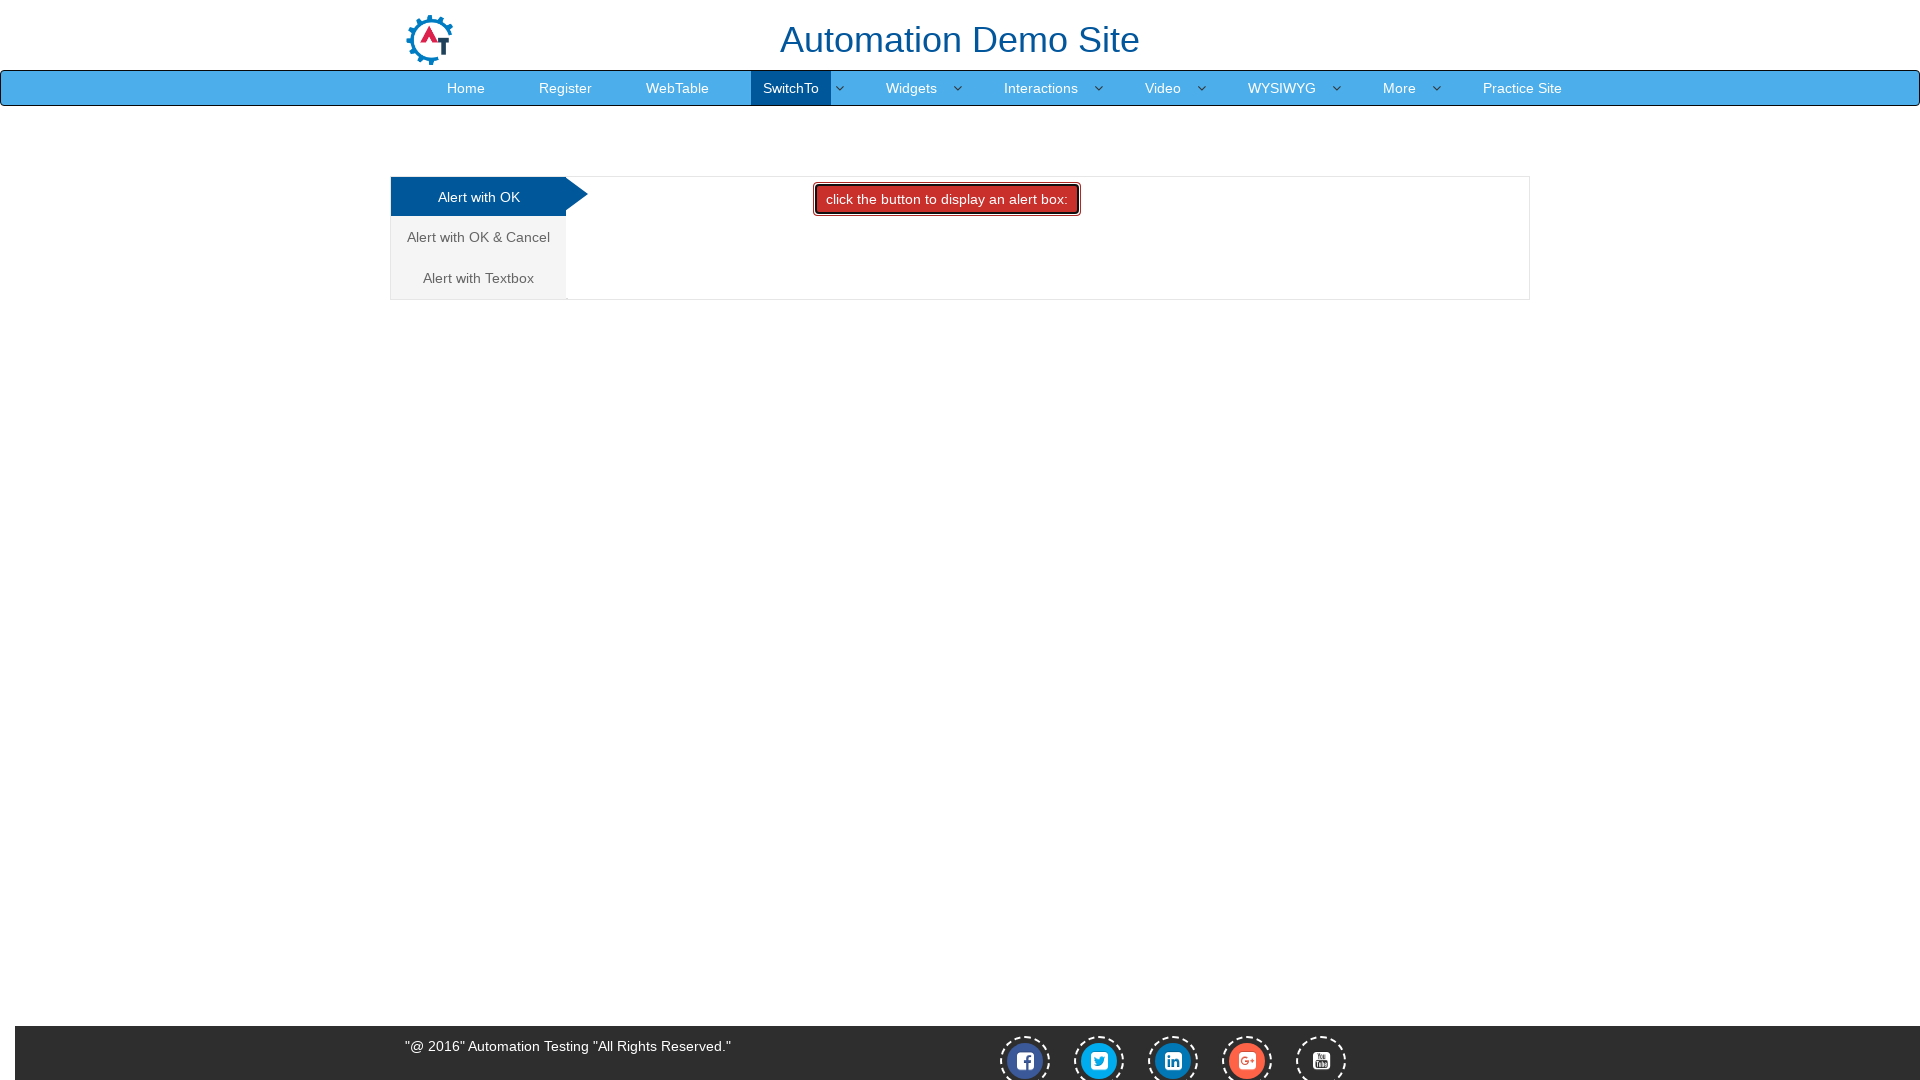

Waited for alert to be handled
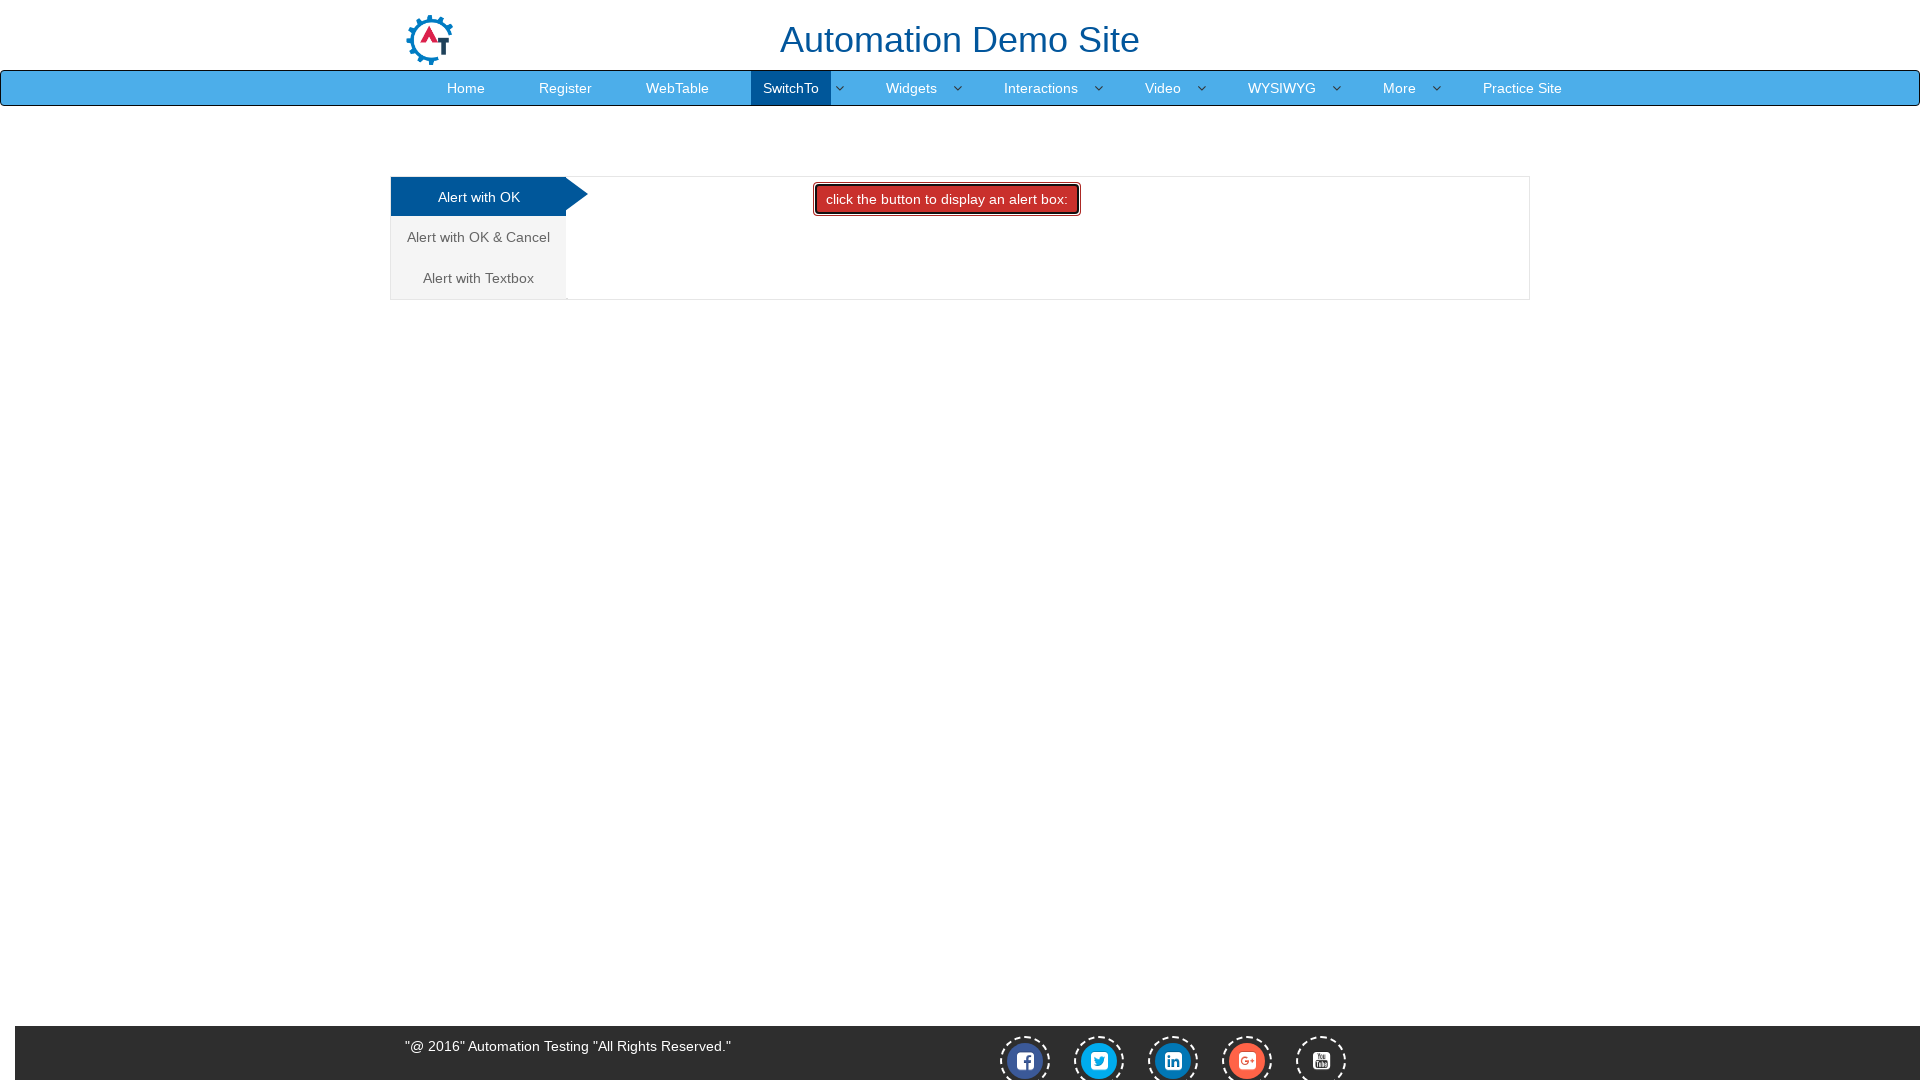

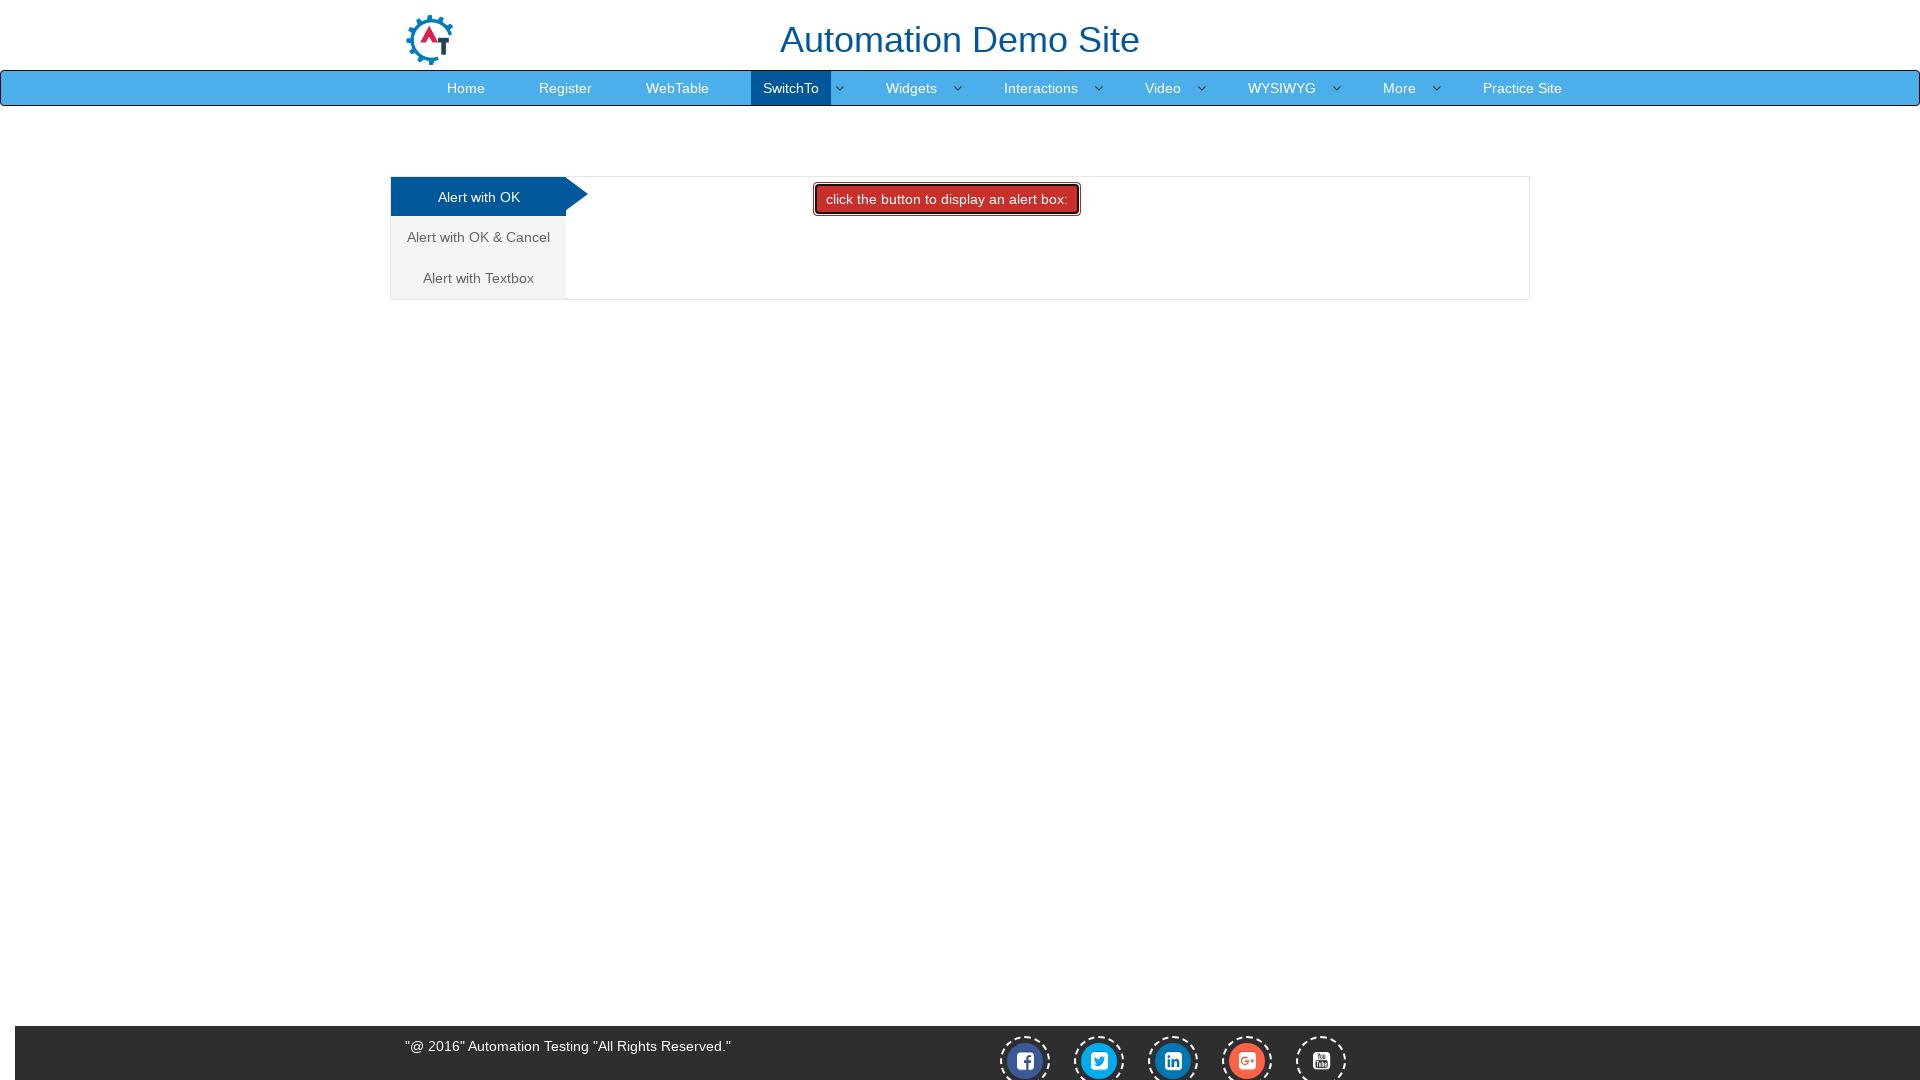